Tests keyboard actions on a text comparison website by entering text, using Ctrl+A, Ctrl+C to copy, Tab to switch fields, Ctrl+V to paste, and clicking the compare button.

Starting URL: https://text-compare.com/

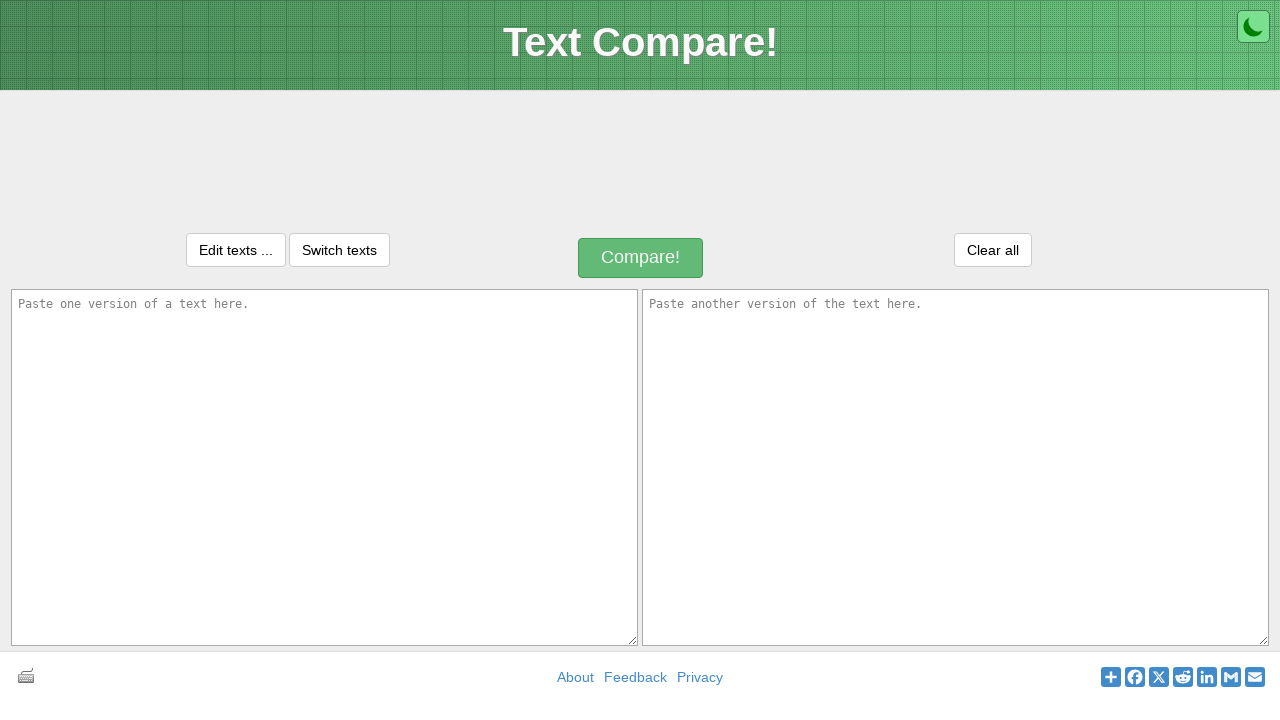

Filled first text area with 'Welcome To Selenium' on textarea[name='text1']
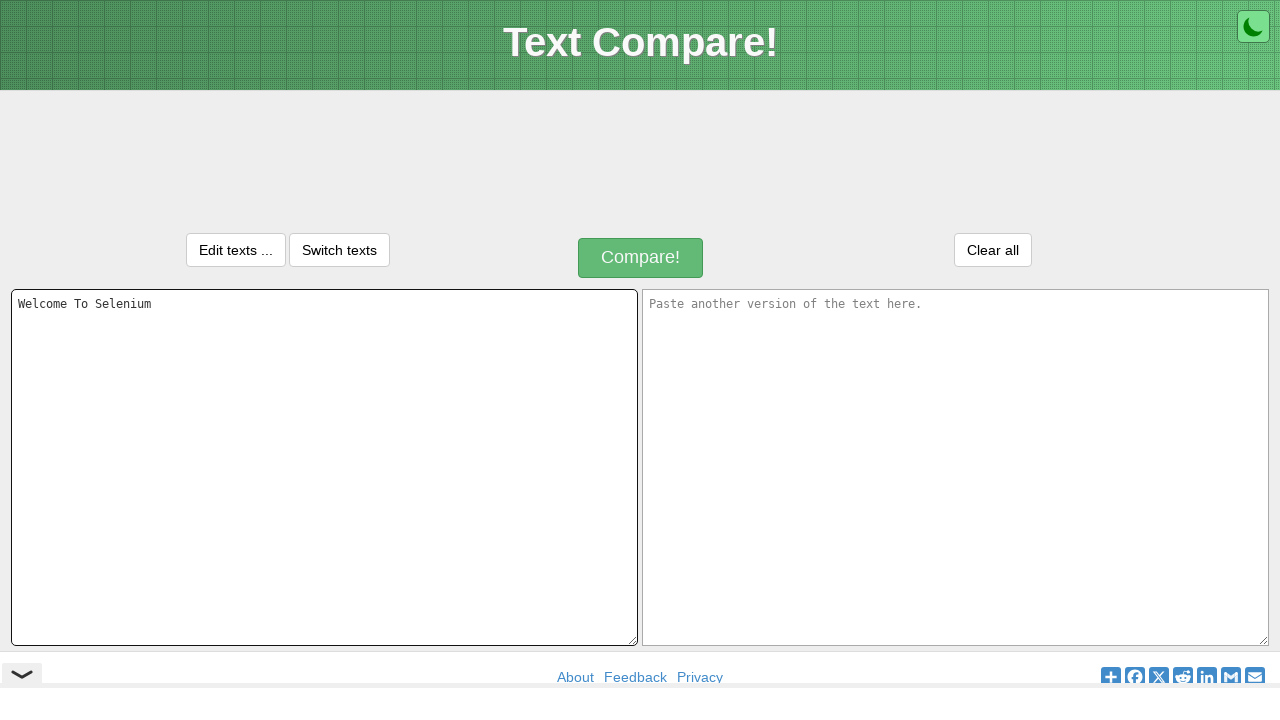

Pressed Ctrl+A to select all text in first text area
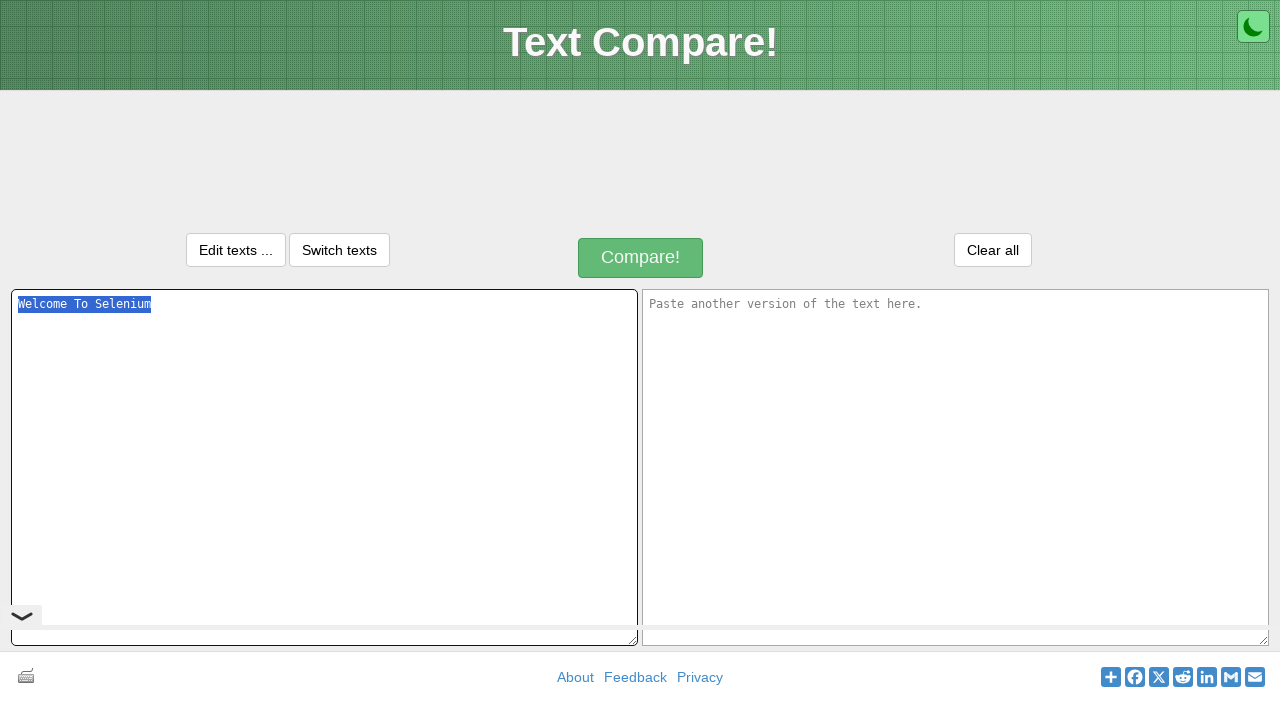

Pressed Ctrl+C to copy selected text
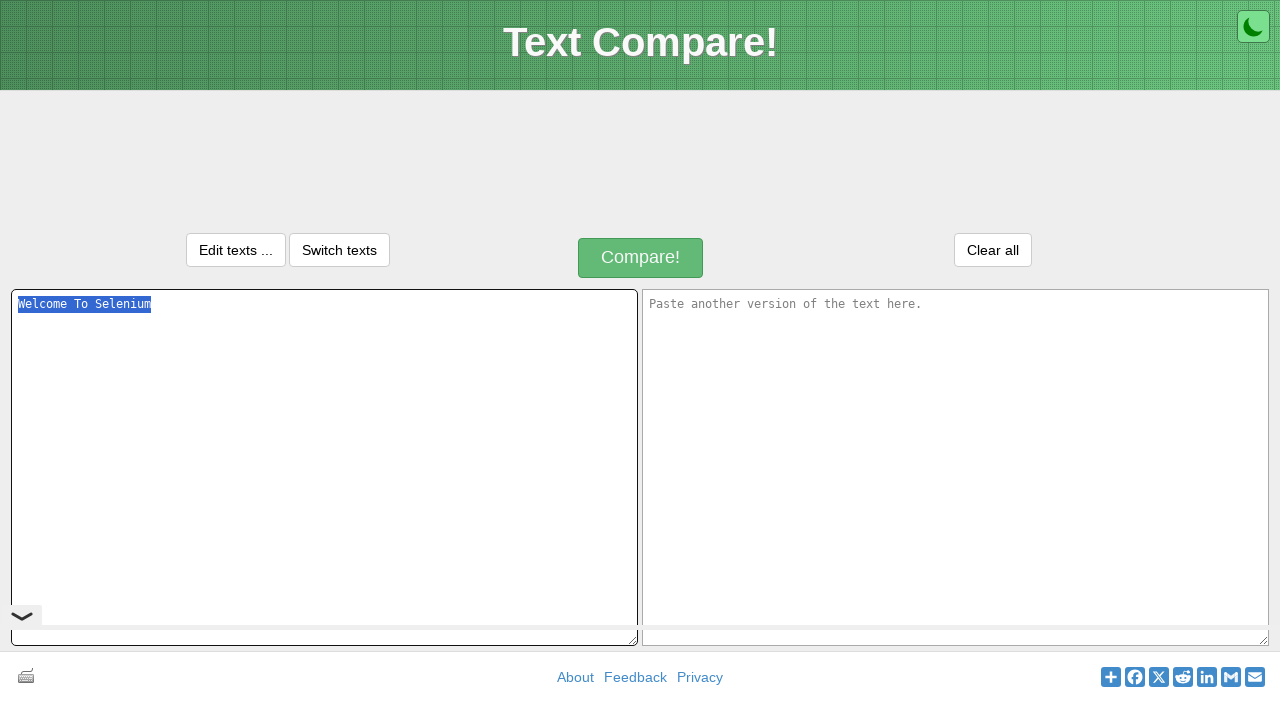

Pressed Tab to switch to second text area
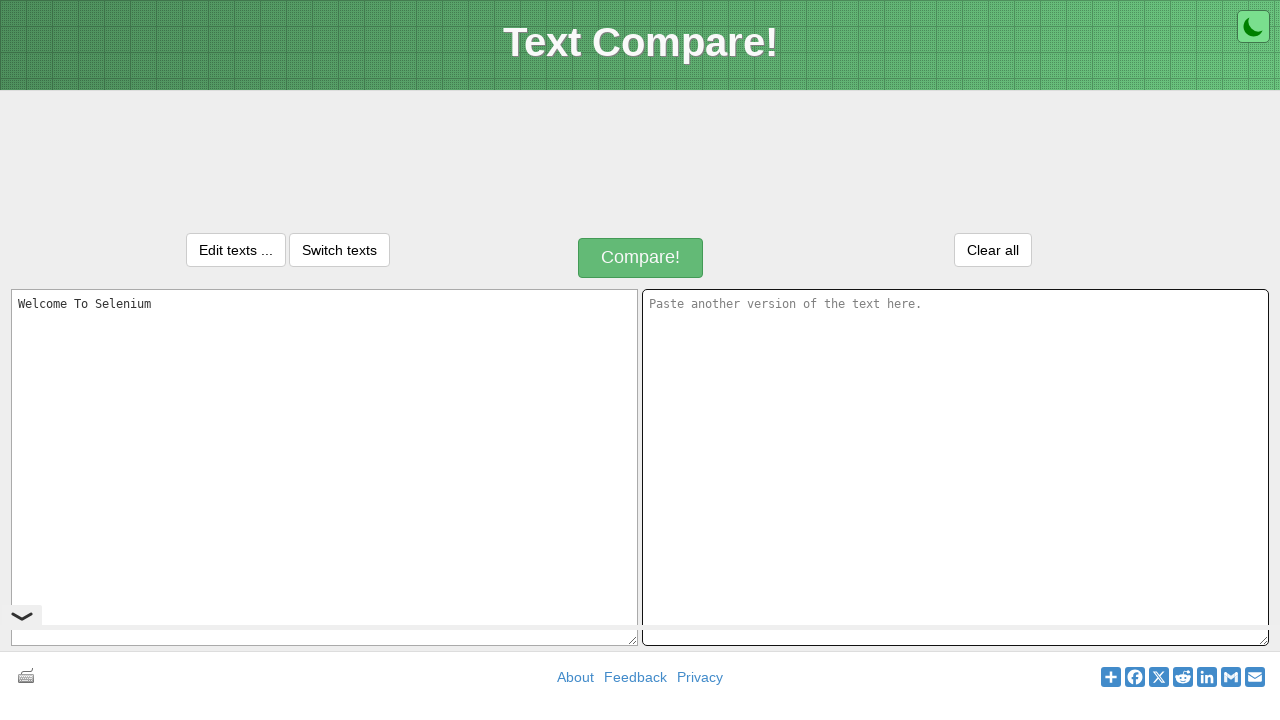

Pressed Ctrl+V to paste text into second text area
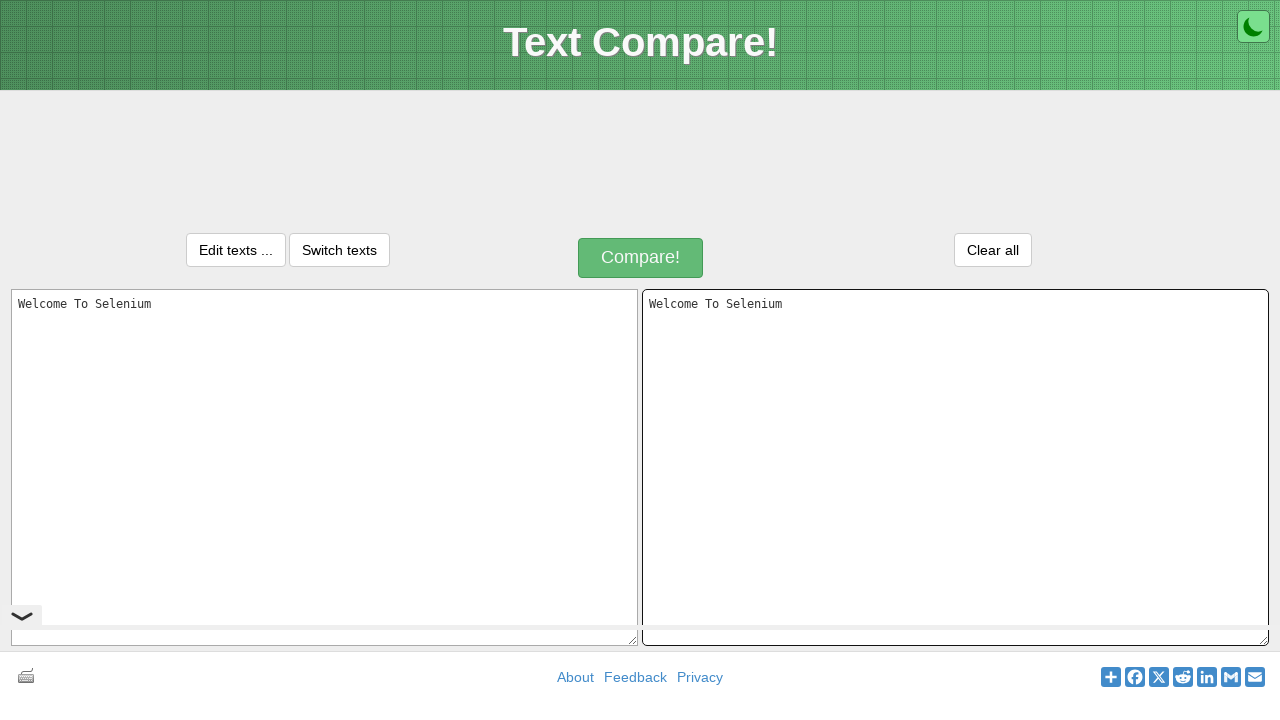

Clicked compare button to compare texts at (641, 258) on xpath=//*[@id='compareButton']/div[1]
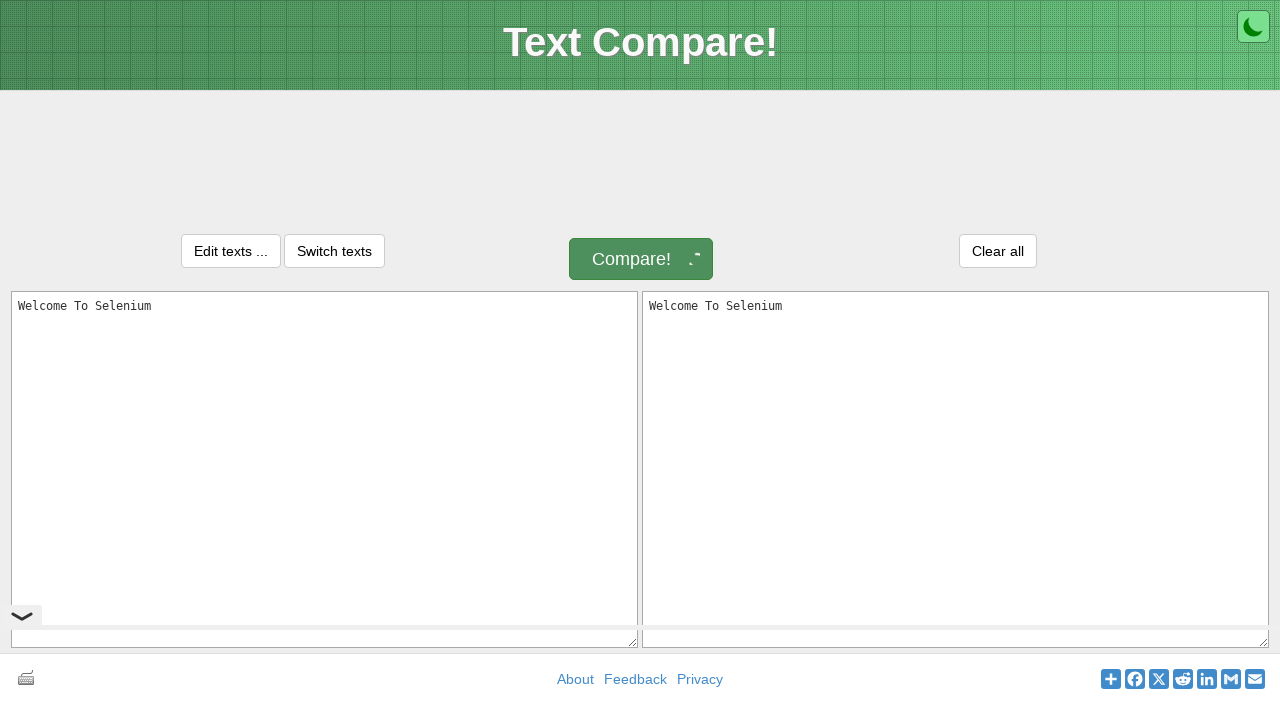

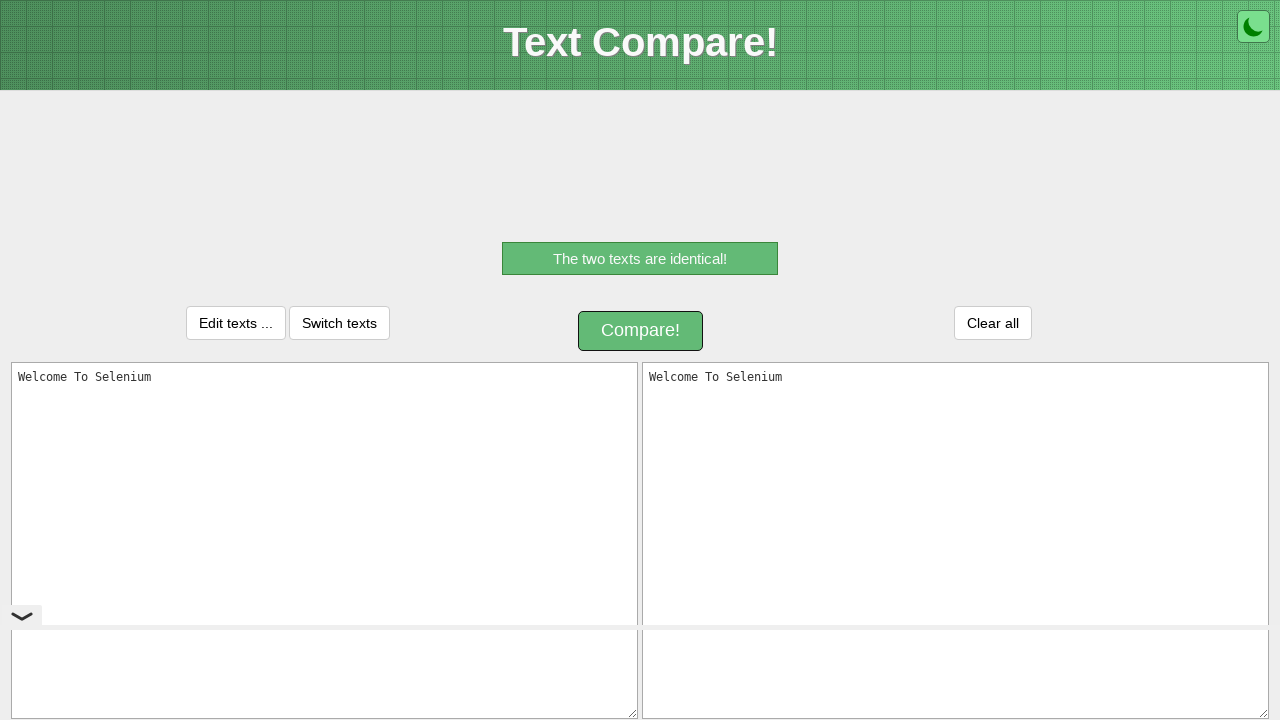